Navigates through multiple YouTube video pages sequentially, waiting on each page before proceeding to the next video.

Starting URL: https://www.youtube.com/watch?v=KPQhbSKx0E8

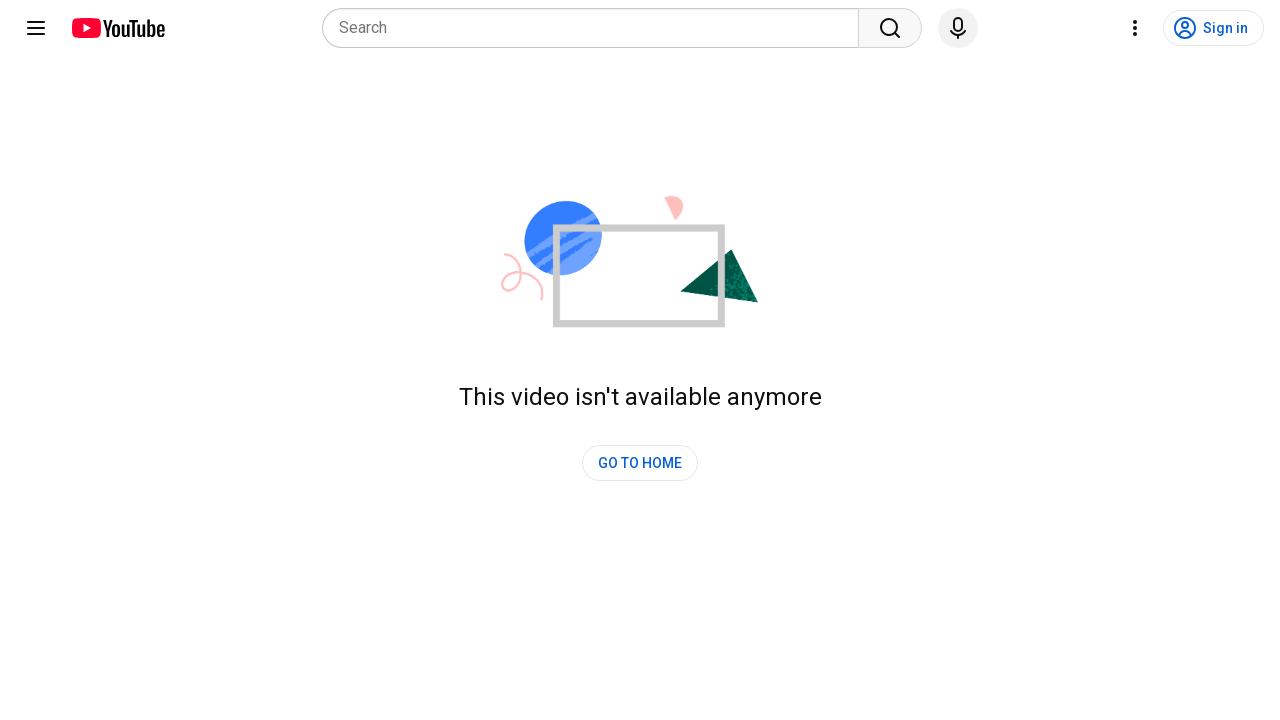

First YouTube video page loaded (KPQhbSKx0E8)
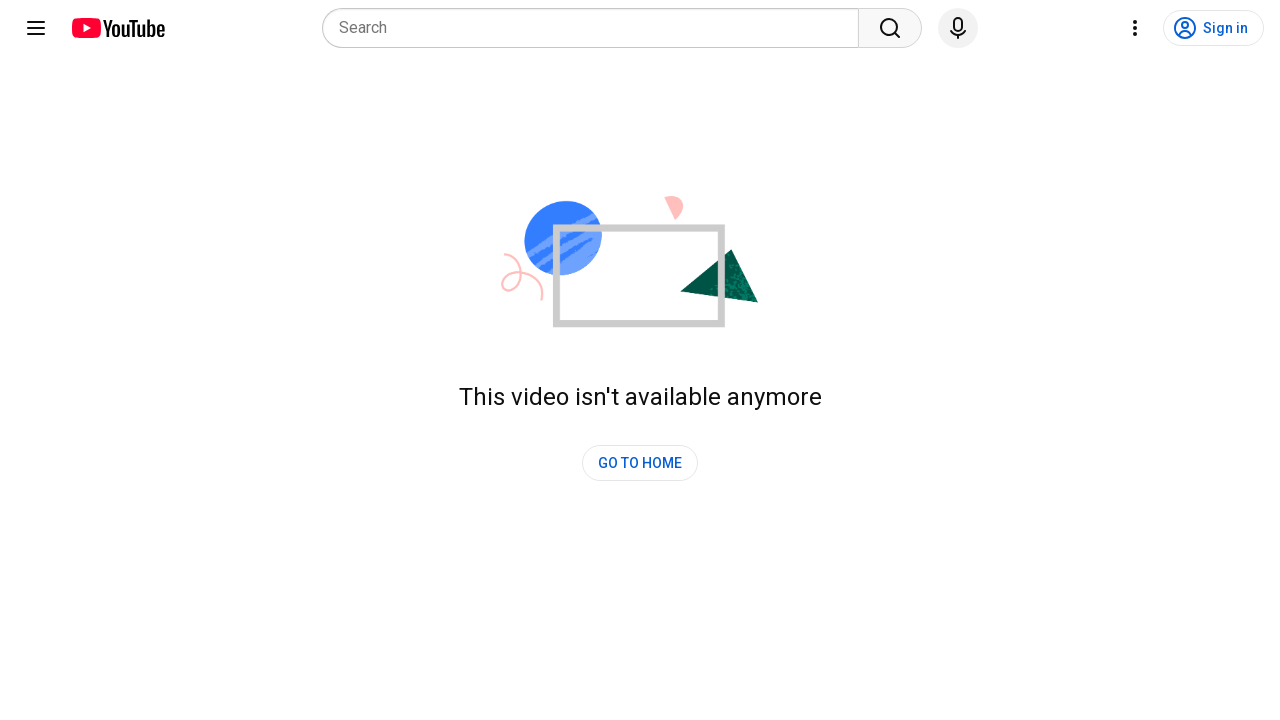

Navigated to second YouTube video (e0_CiFfa5pM)
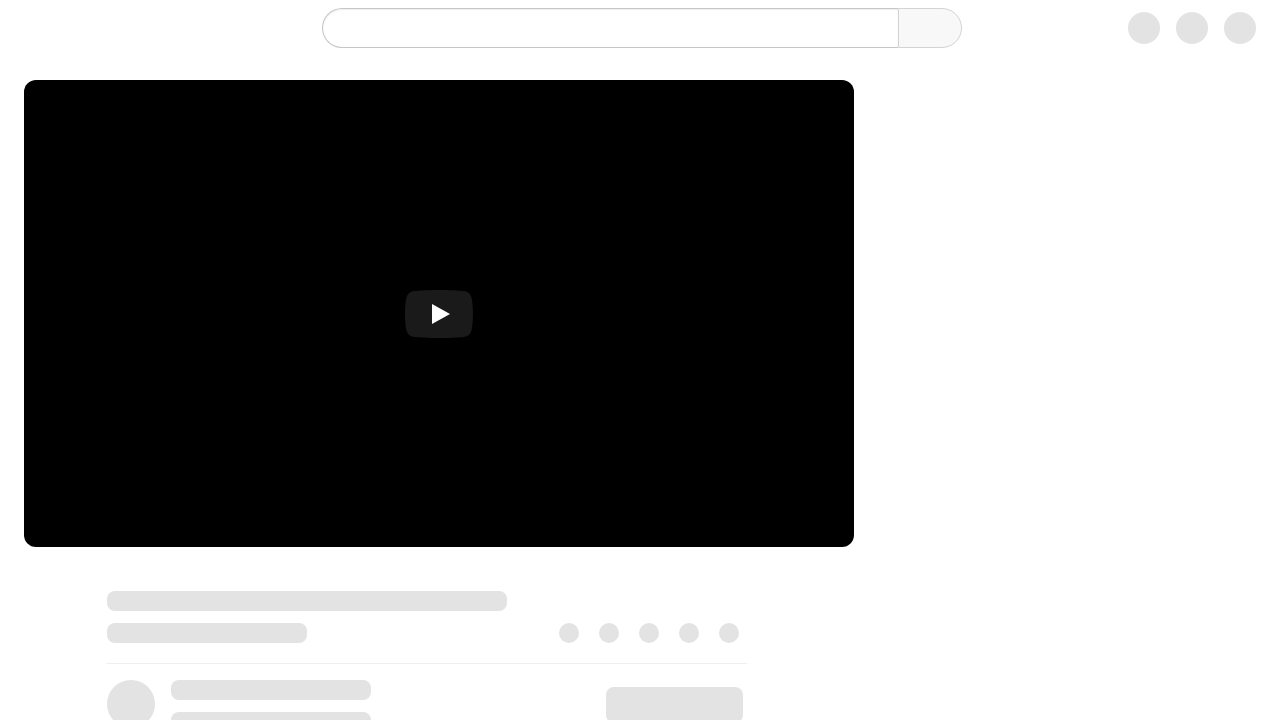

Second YouTube video page loaded
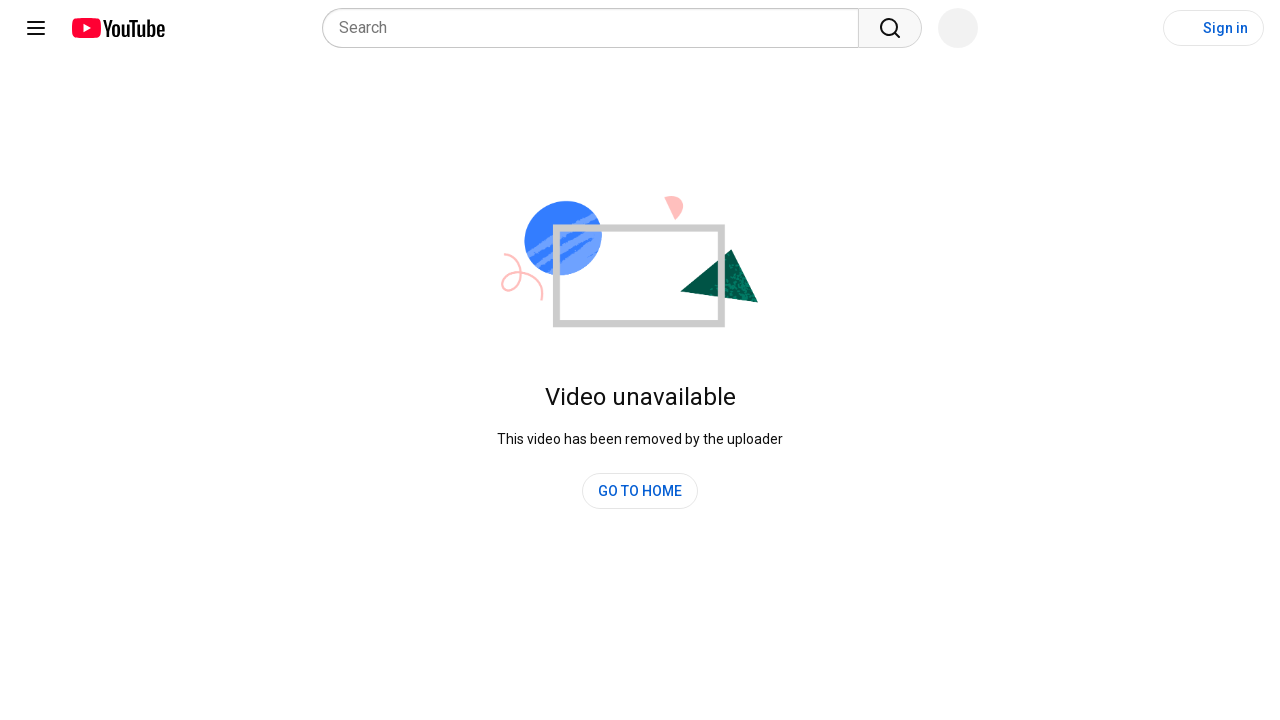

Navigated to third YouTube video (2BBw6xX5858)
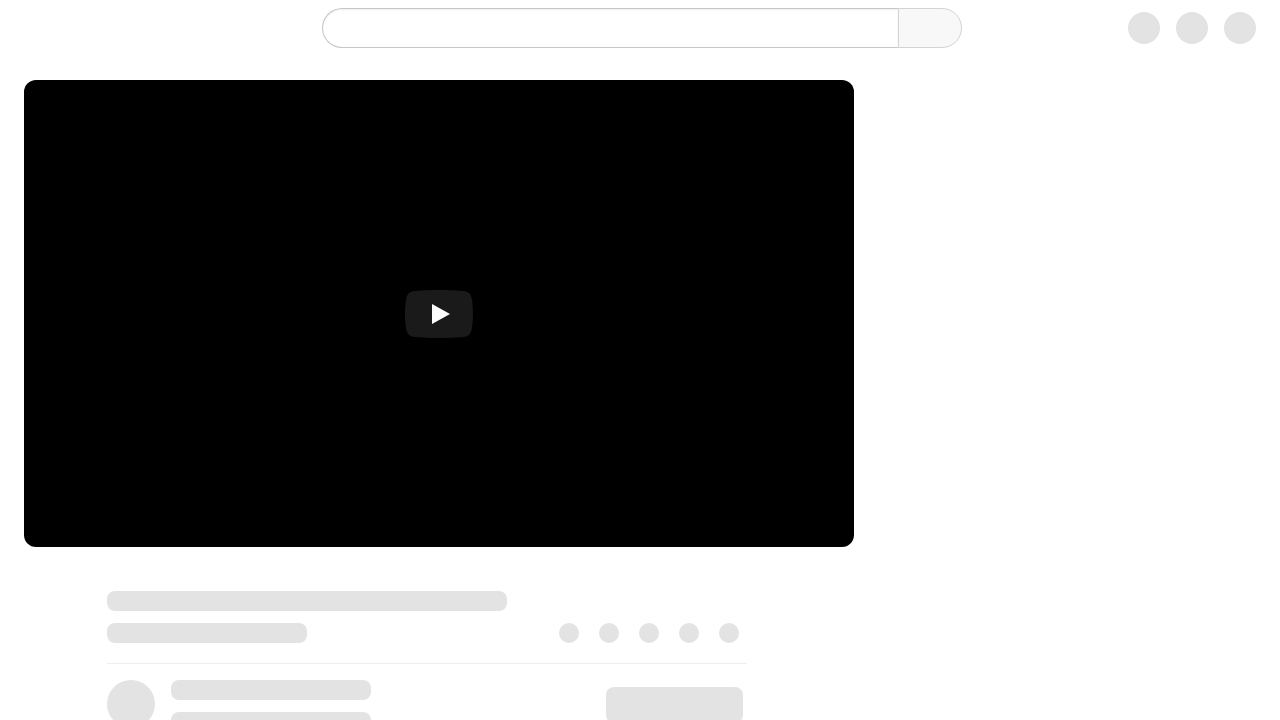

Third YouTube video page loaded
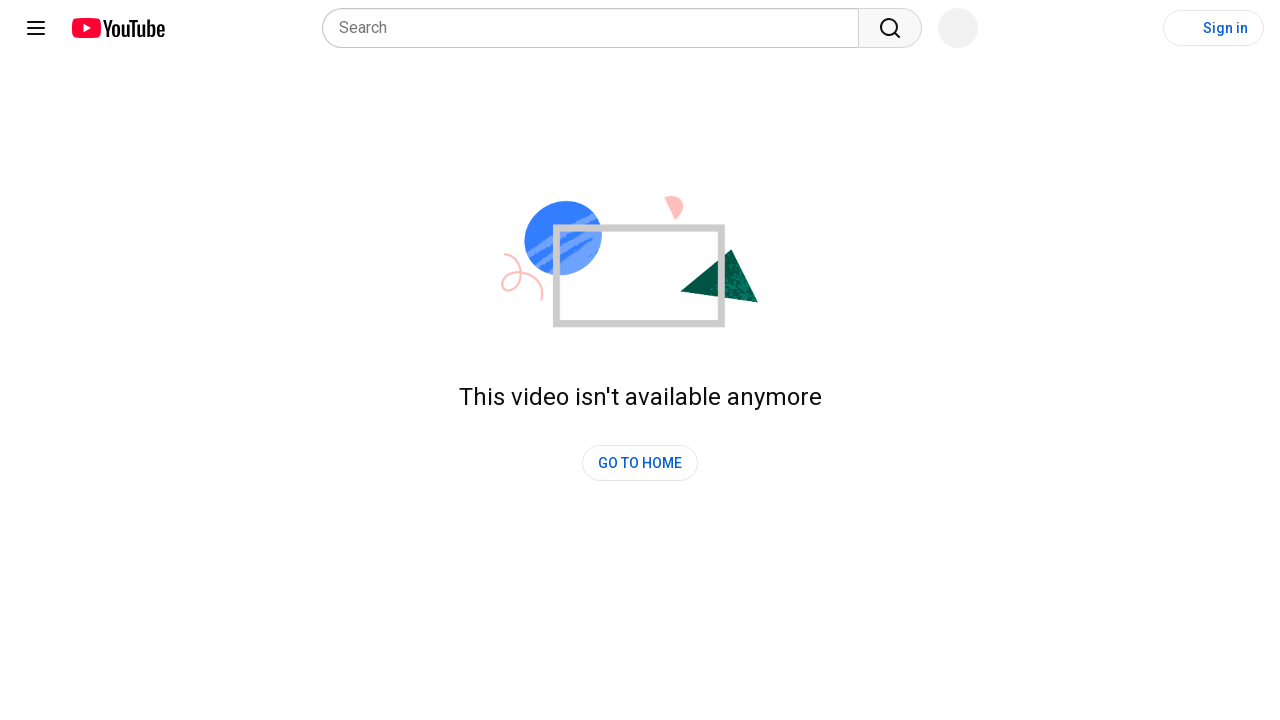

Navigated to fourth YouTube video (yKeXgQ5yDAM)
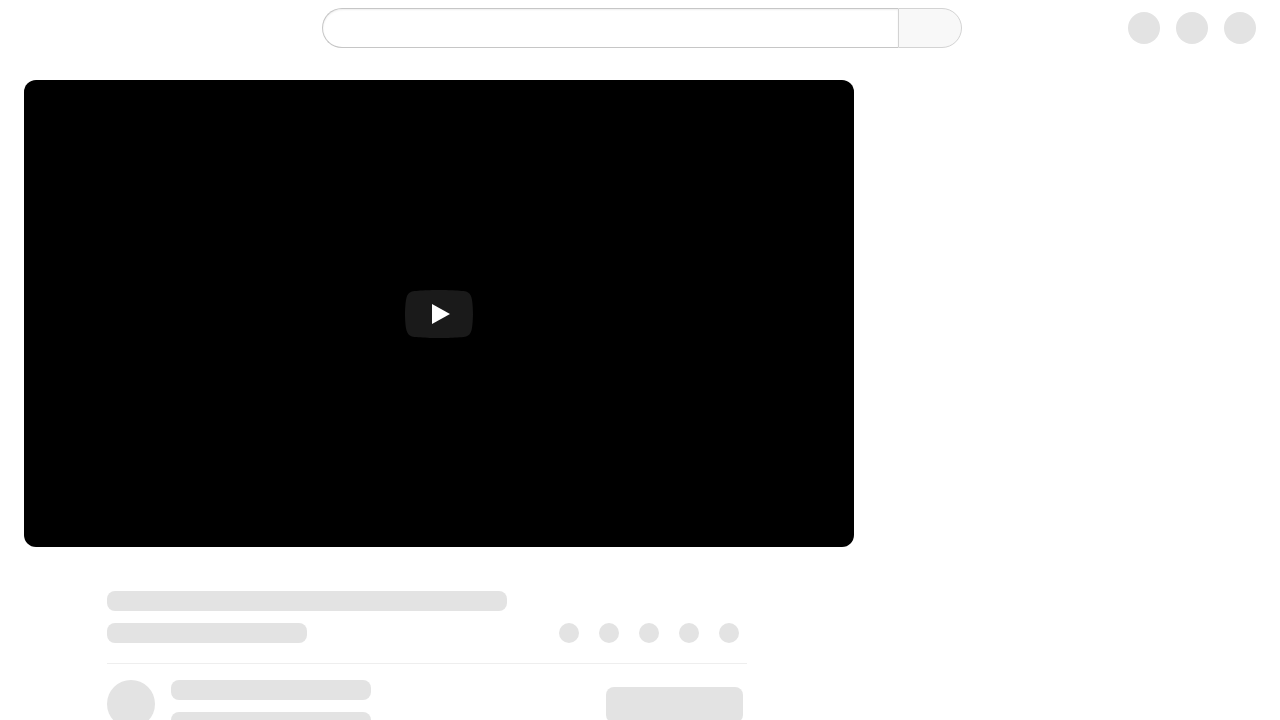

Fourth YouTube video page loaded
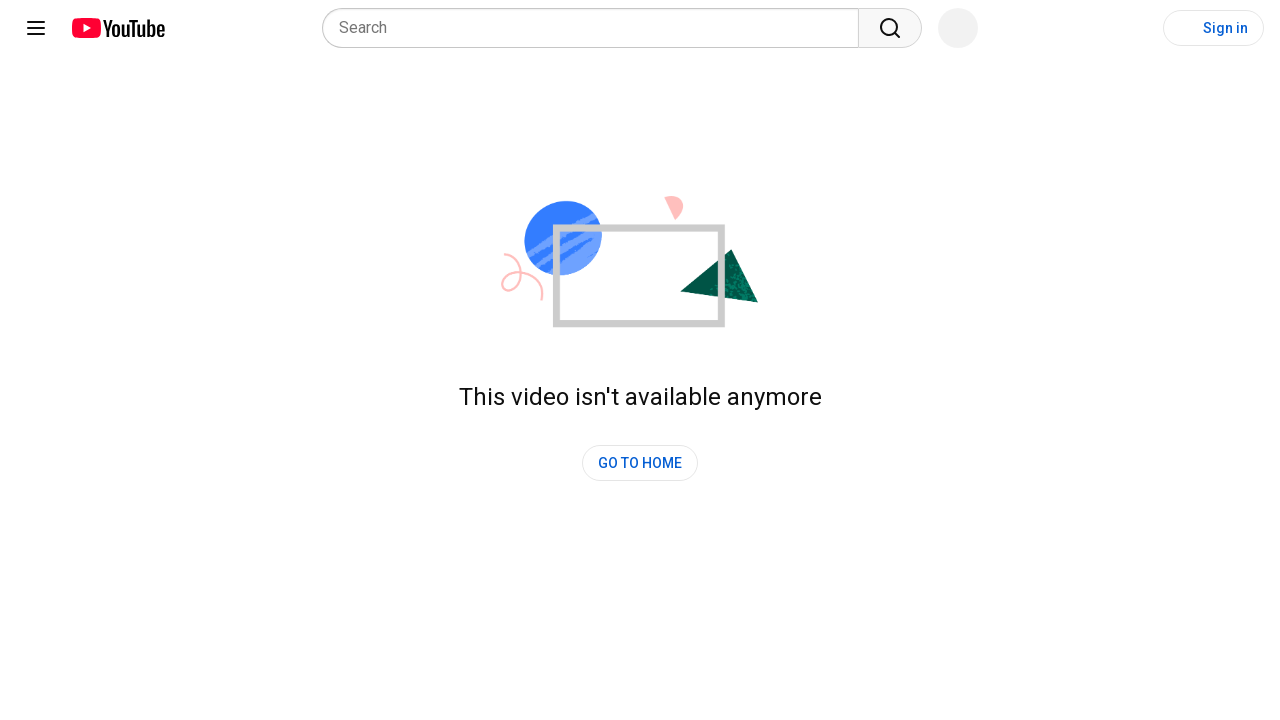

Navigated to fifth YouTube video (e0_CiFfa5pM)
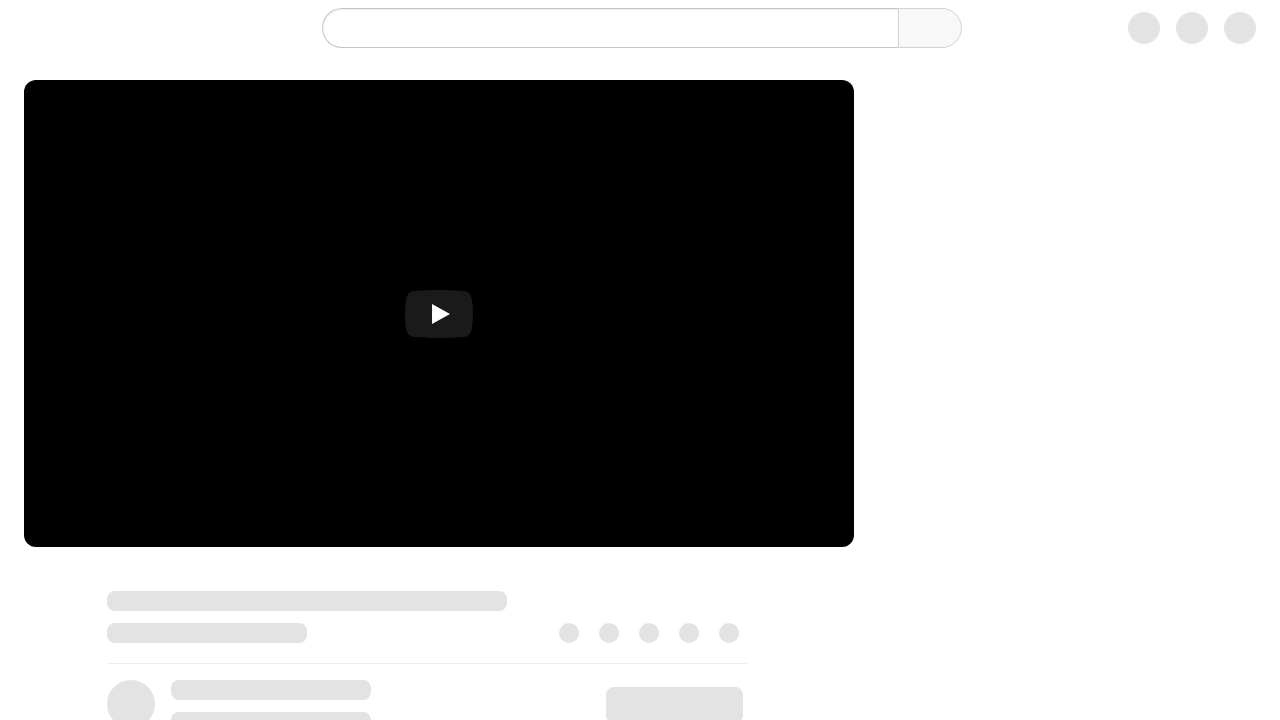

Fifth YouTube video page loaded
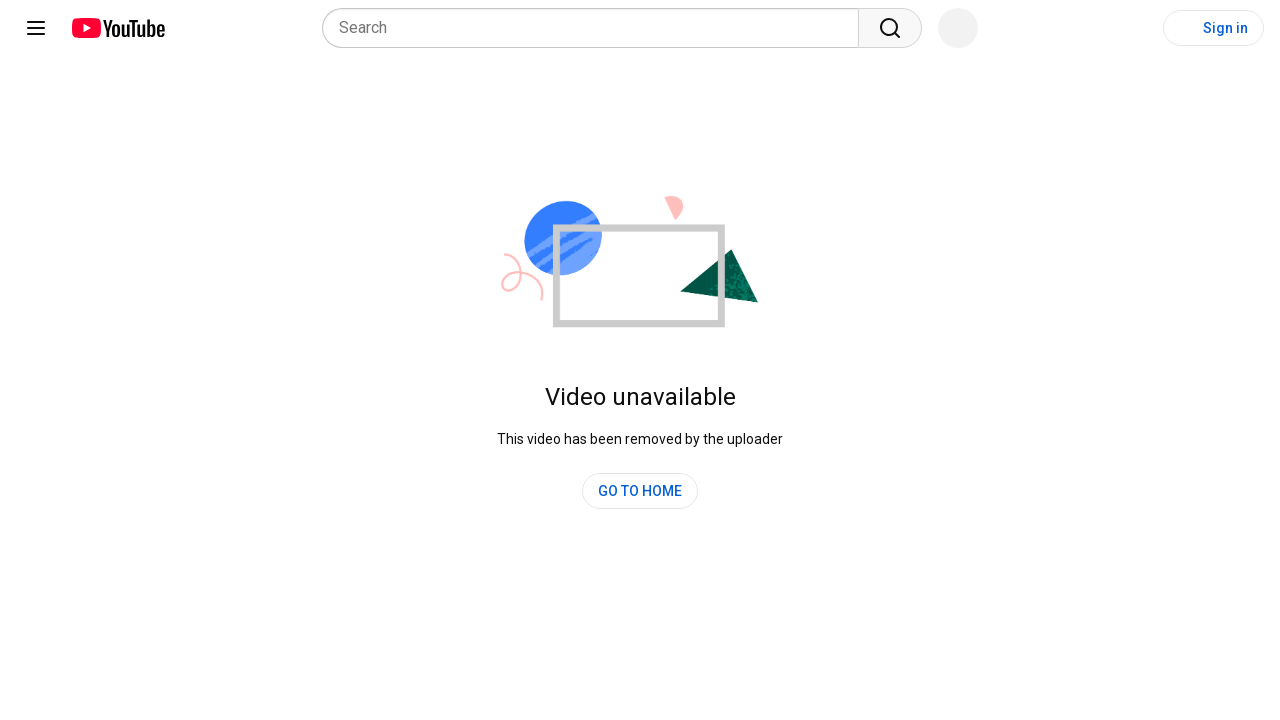

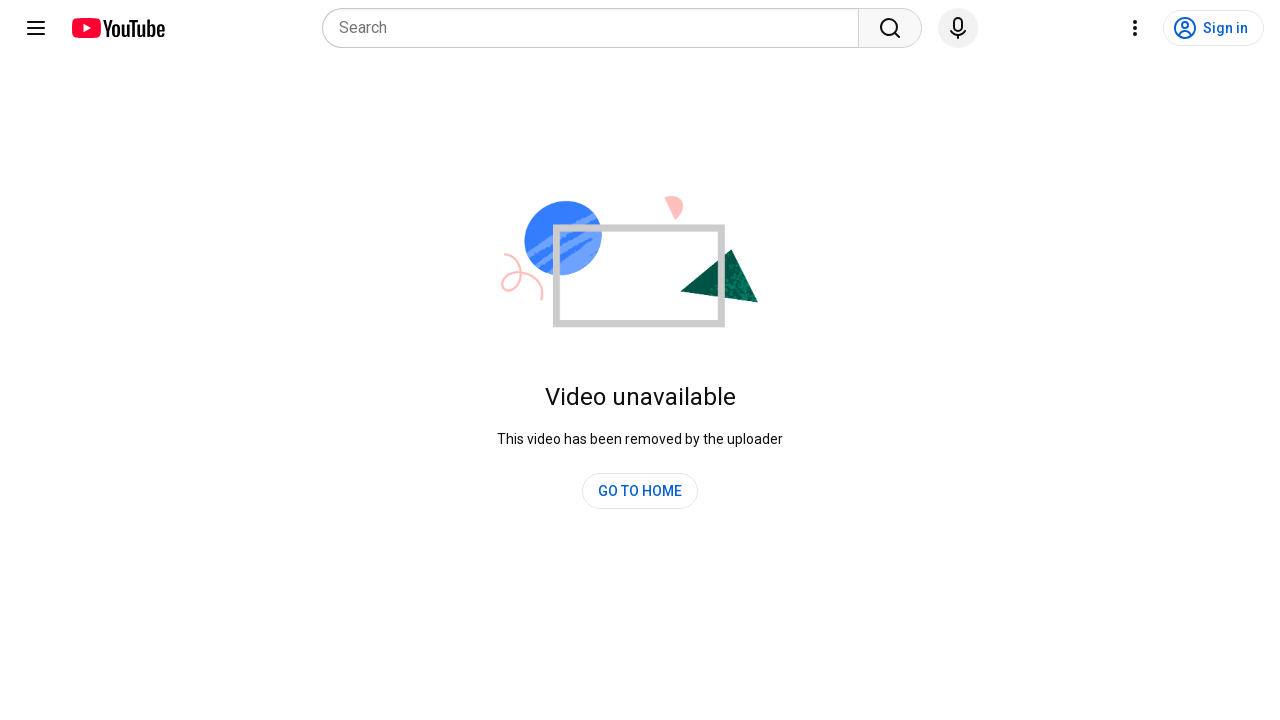